Tests marking all todo items as completed using the toggle-all checkbox.

Starting URL: https://demo.playwright.dev/todomvc

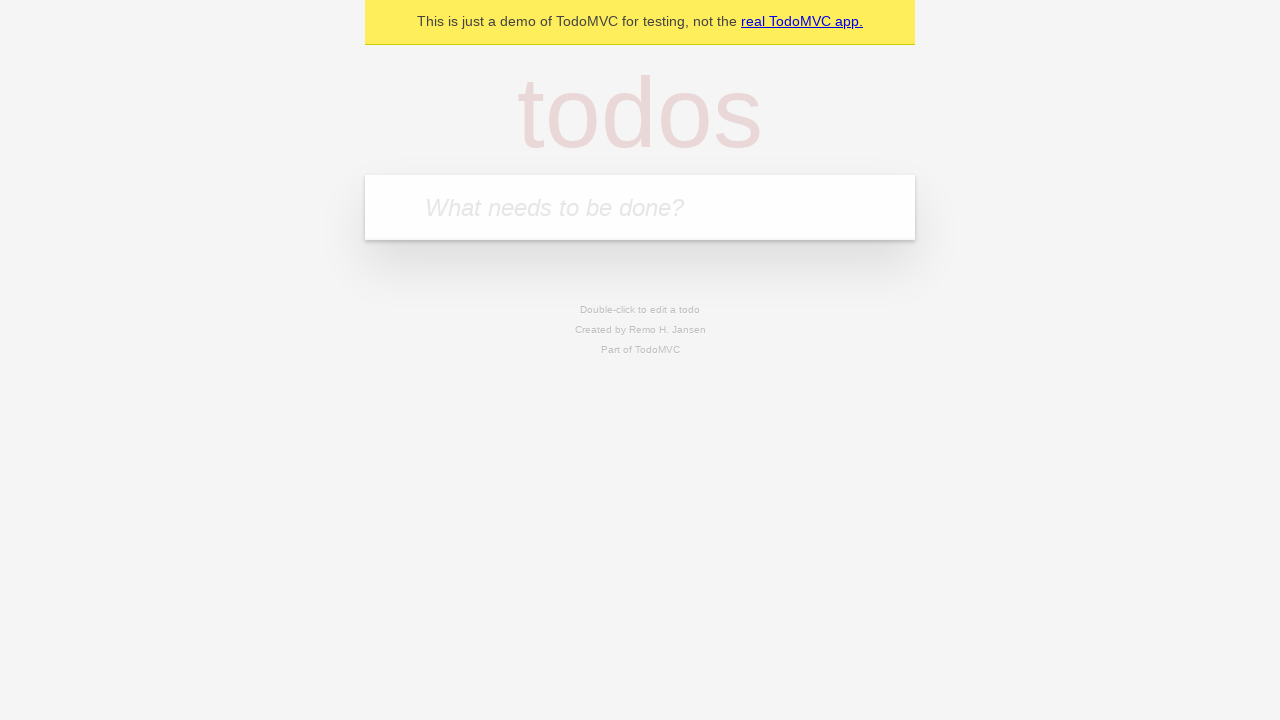

Filled new todo input with 'buy some cheese' on .new-todo
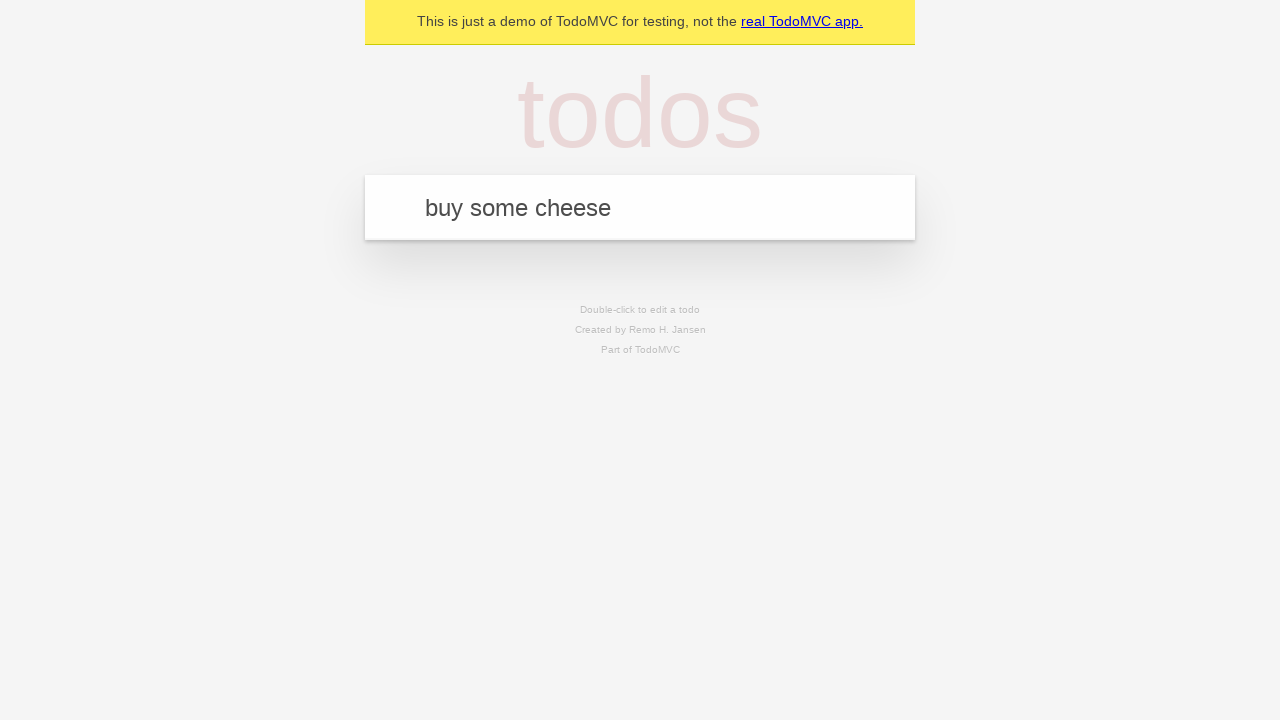

Pressed Enter to add first todo item on .new-todo
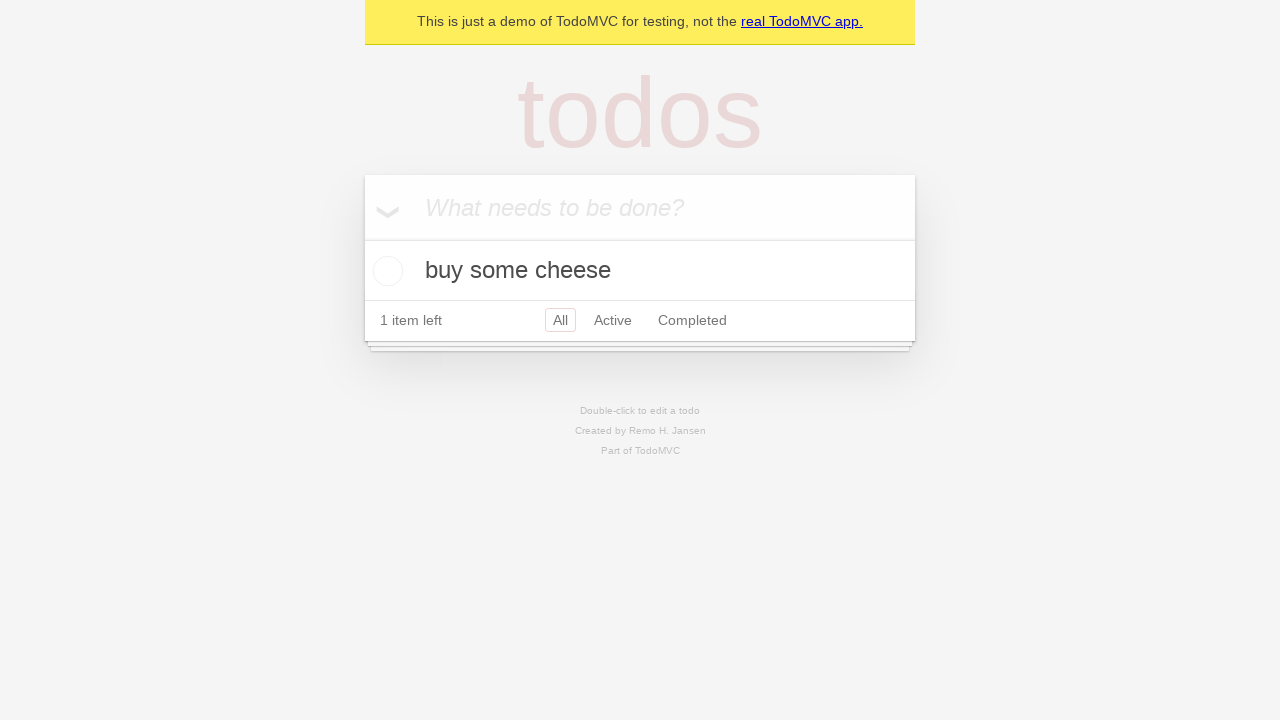

Filled new todo input with 'feed the cat' on .new-todo
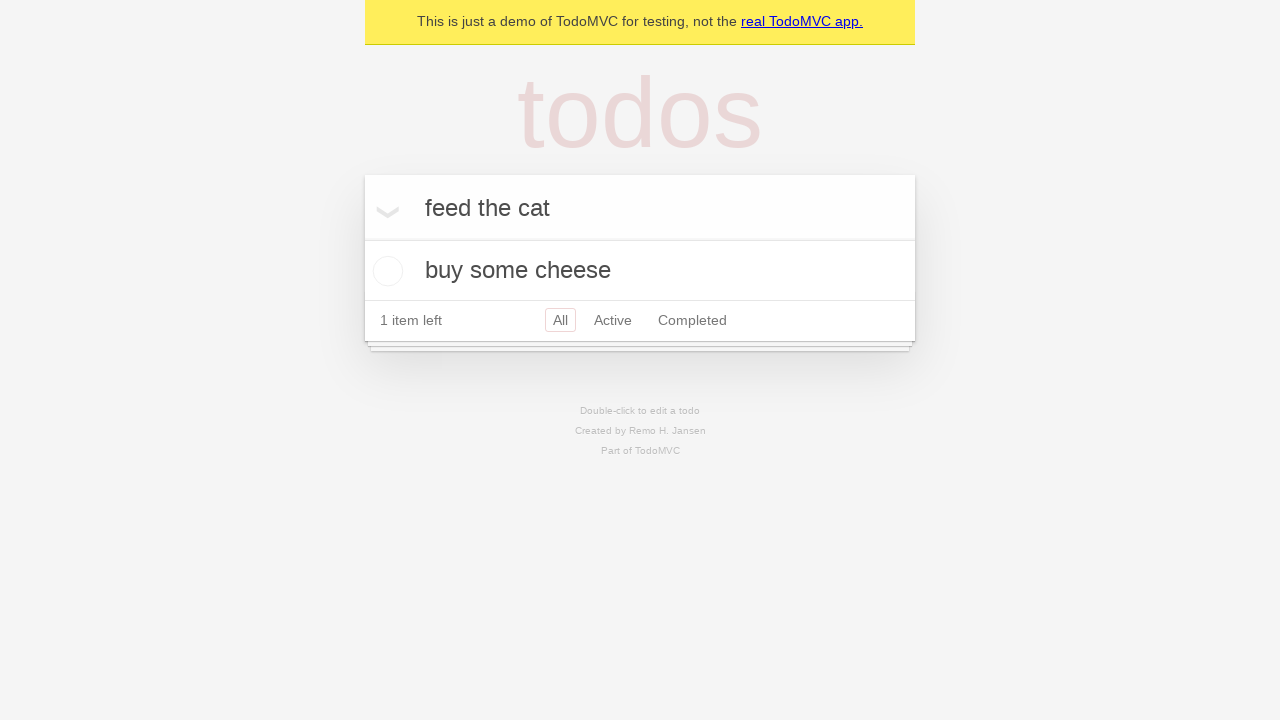

Pressed Enter to add second todo item on .new-todo
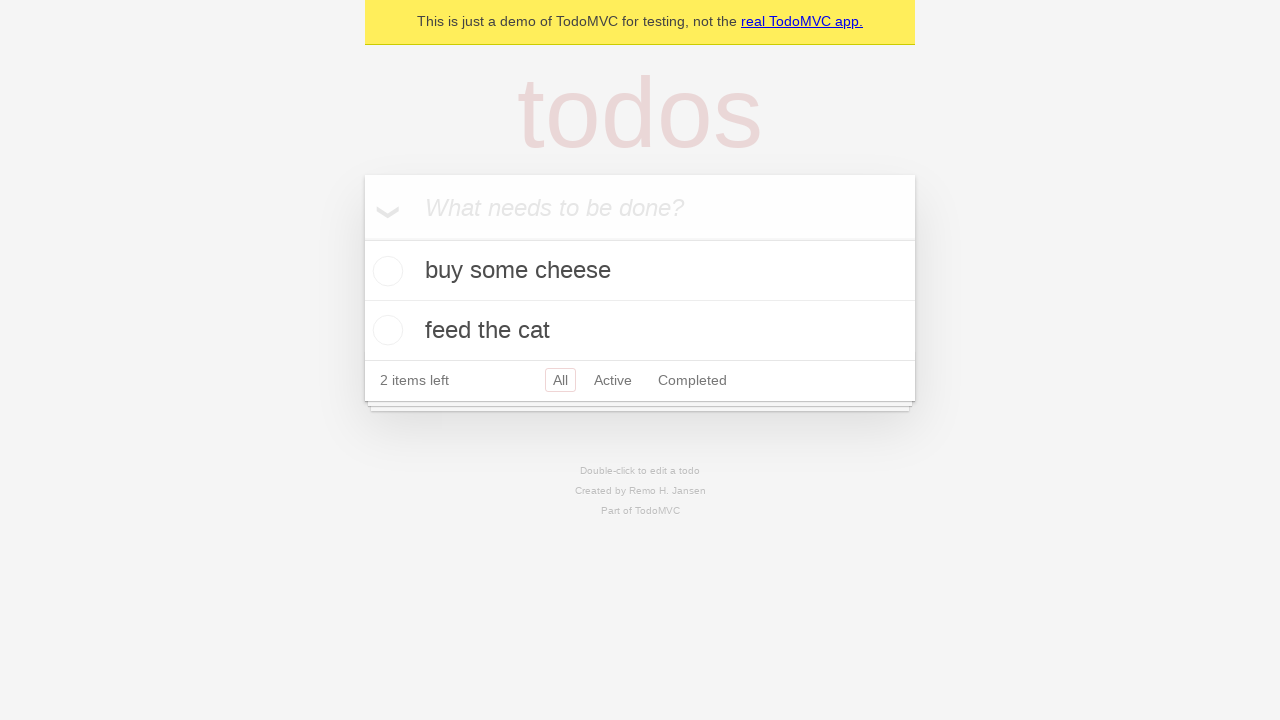

Filled new todo input with 'book a doctors appointment' on .new-todo
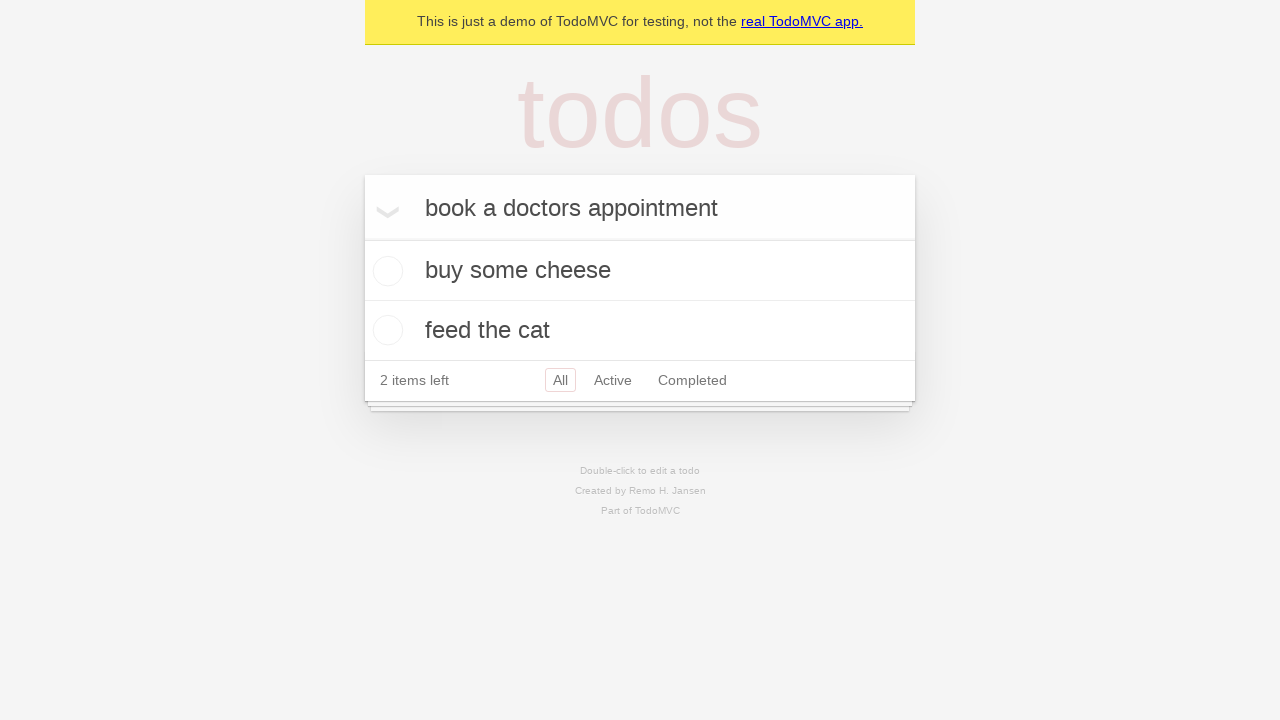

Pressed Enter to add third todo item on .new-todo
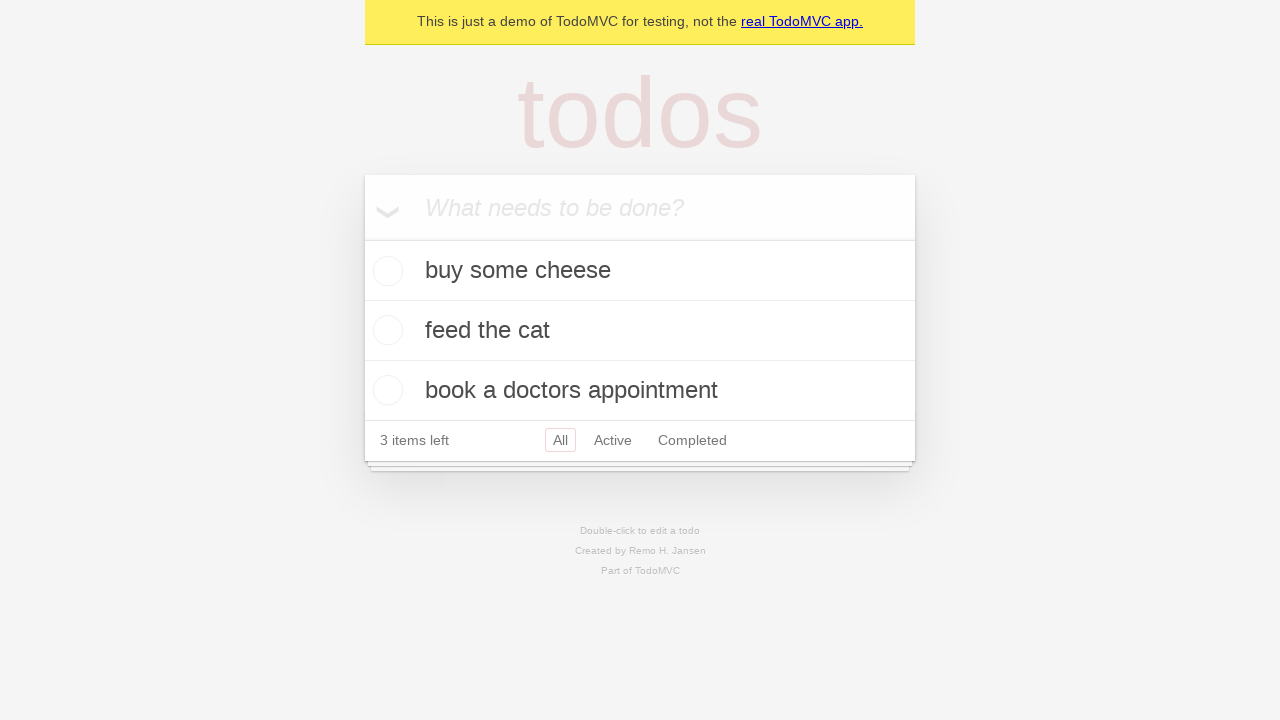

Checked the toggle-all checkbox to mark all items as completed at (362, 238) on .toggle-all
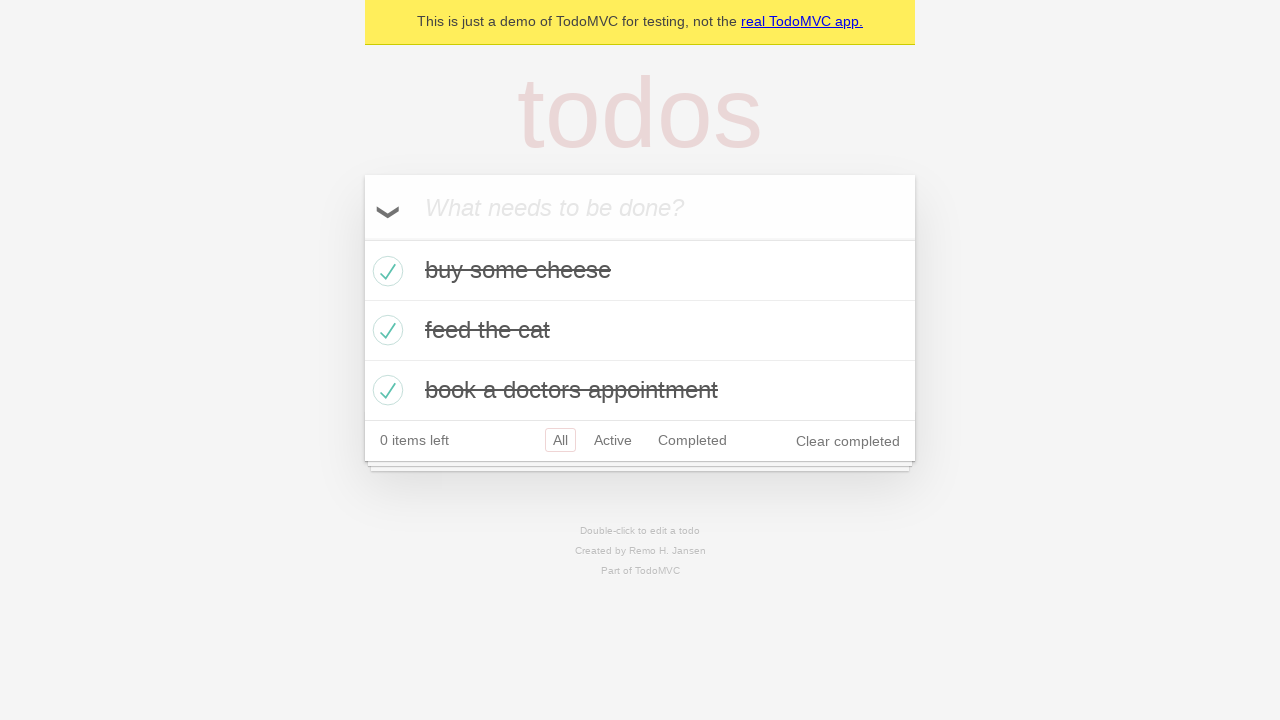

Verified all todo items are marked as completed
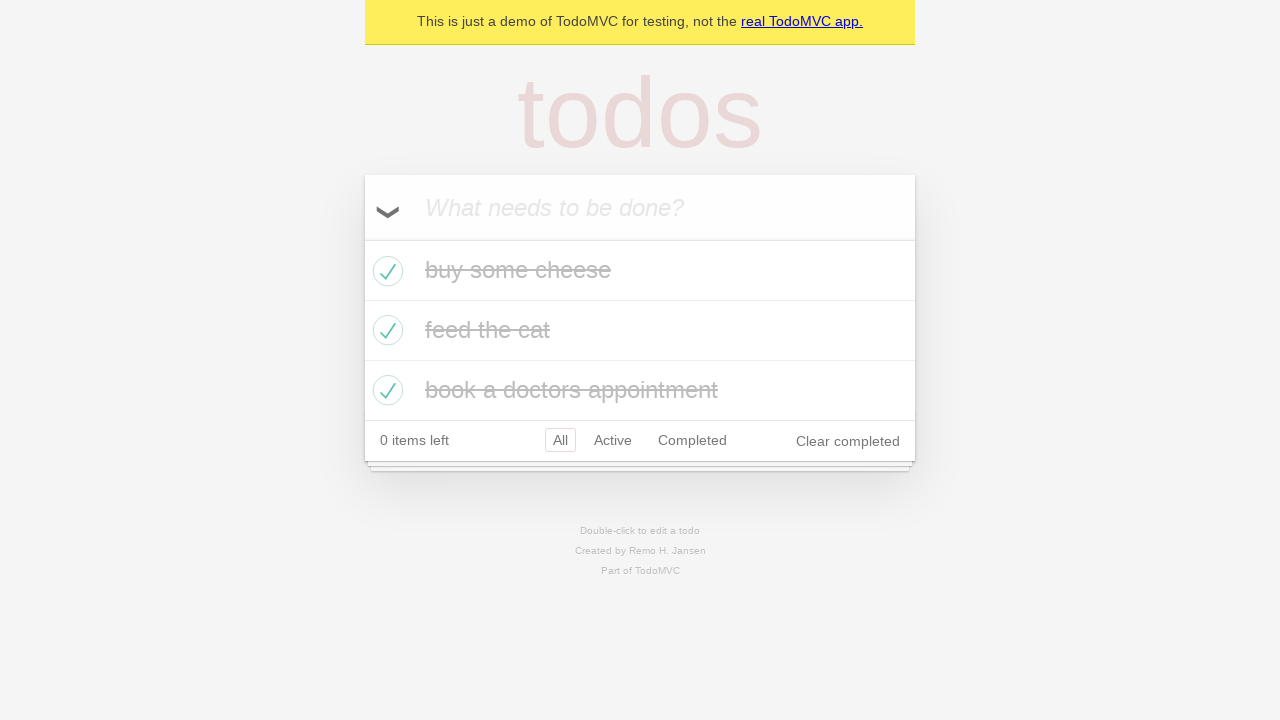

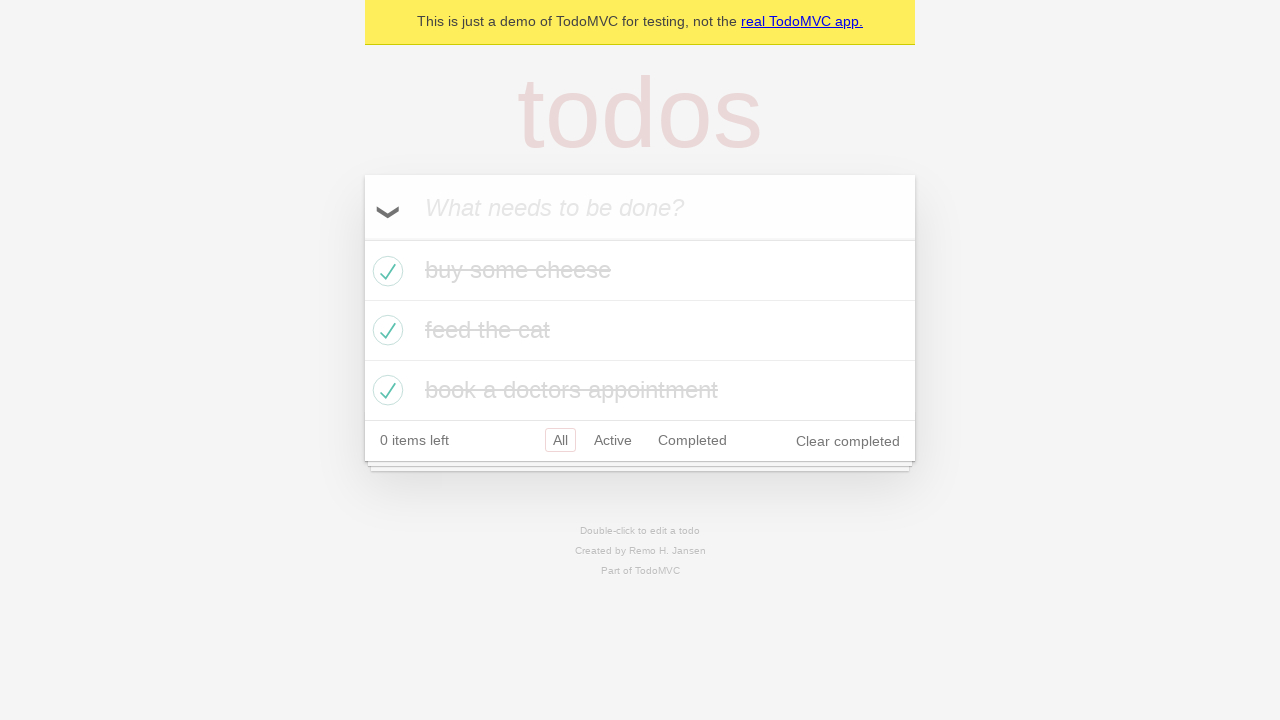